Tests table interaction by reading table dimensions, cell values, sorting the table, and reading footer values

Starting URL: https://v1.training-support.net/selenium/tables

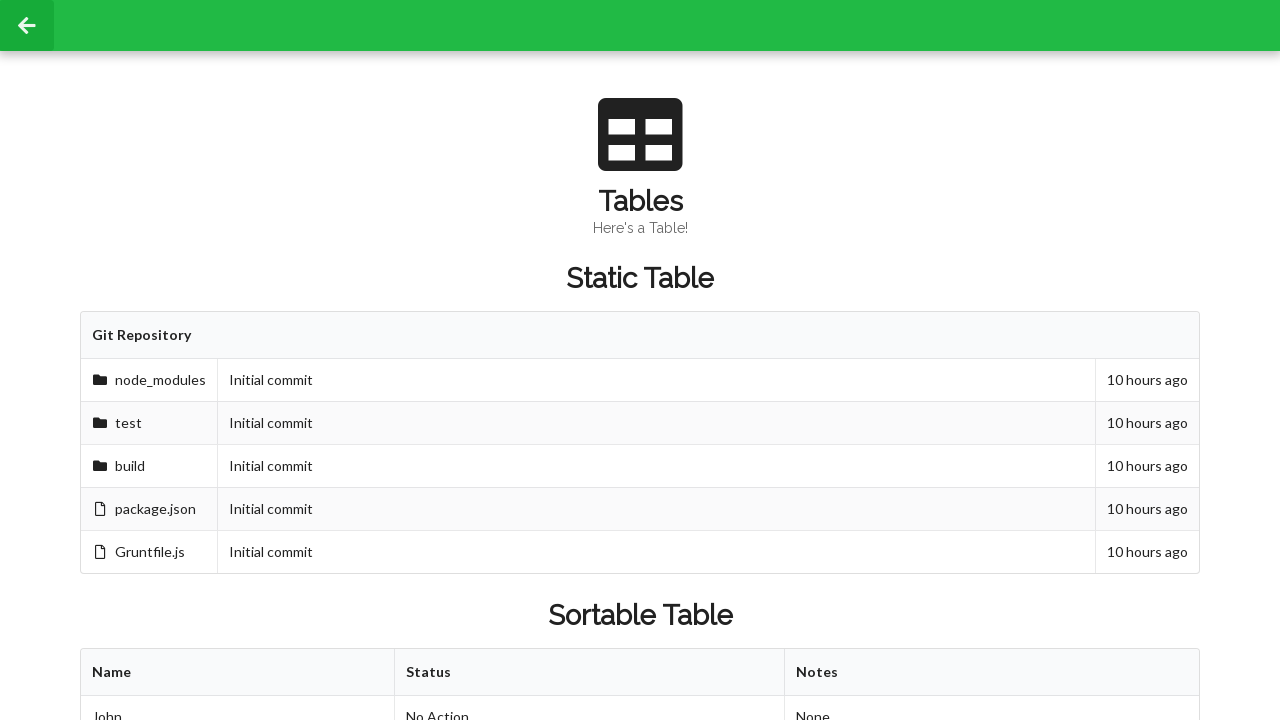

Retrieved all columns from first row of sortable table
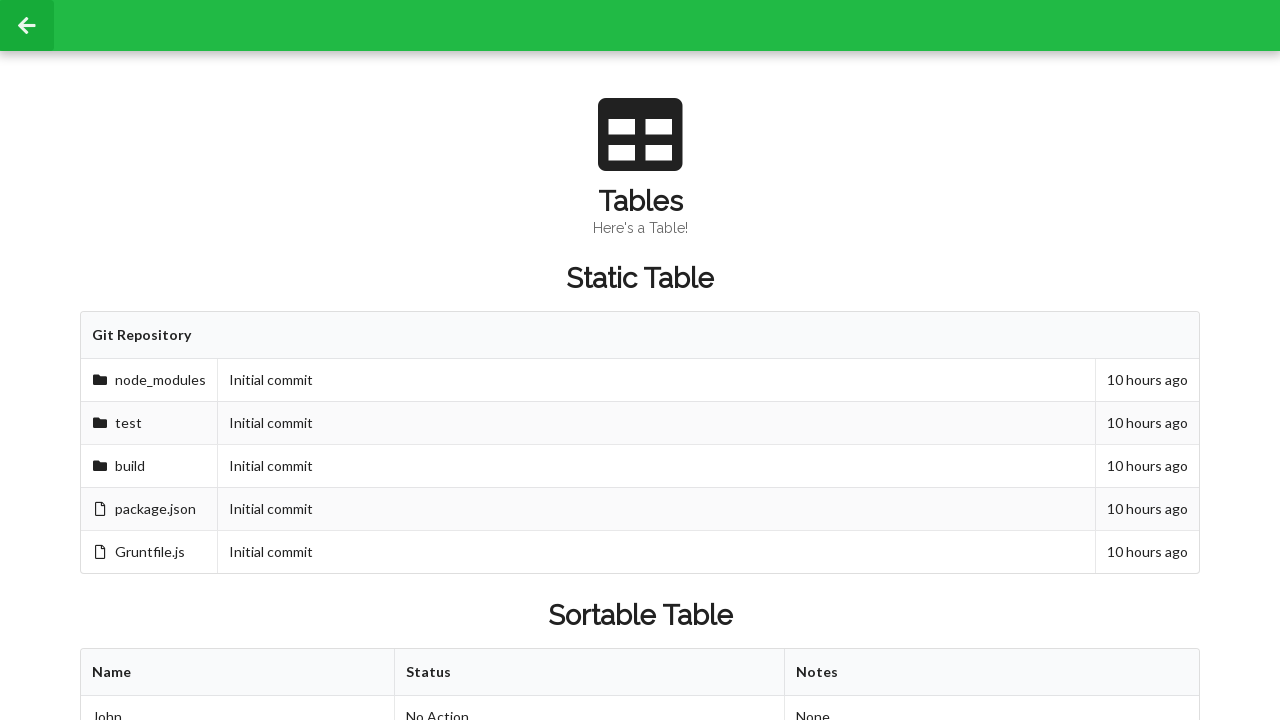

Retrieved all rows from sortable table
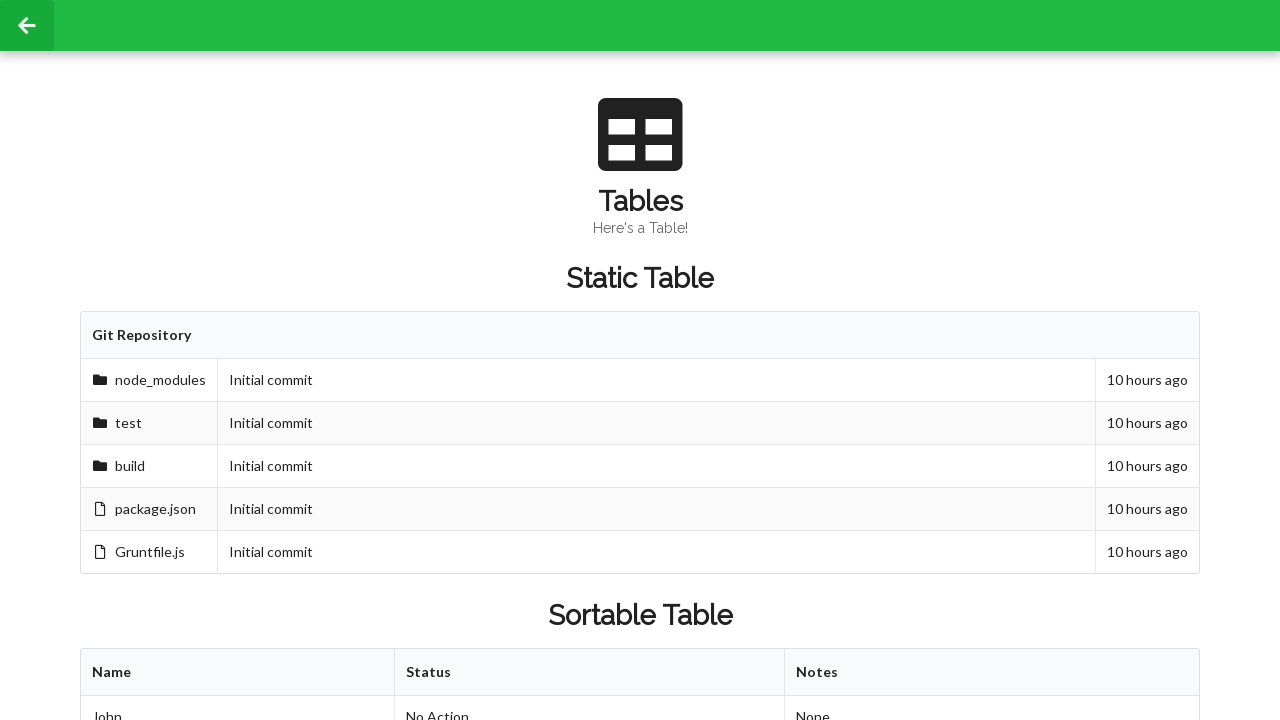

Retrieved cell value from second row, second column before sorting
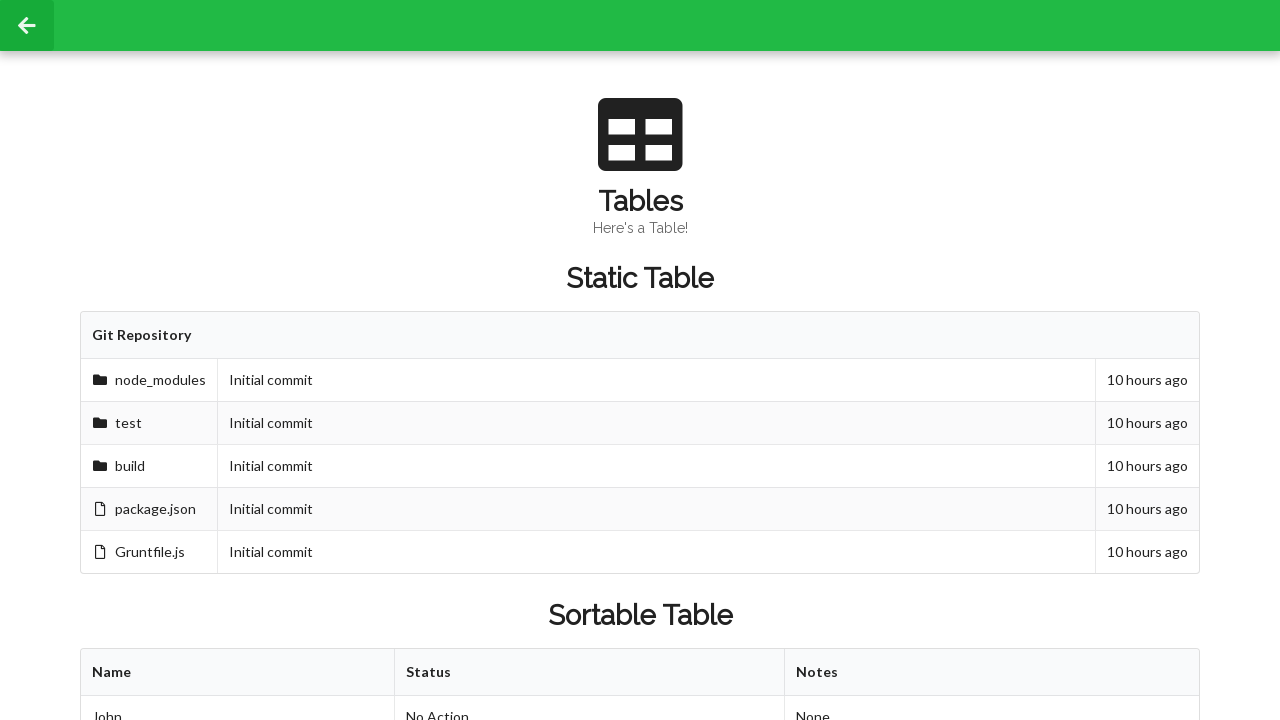

Clicked first table header to sort the table at (238, 673) on xpath=//table[@id='sortableTable']/thead/tr/th
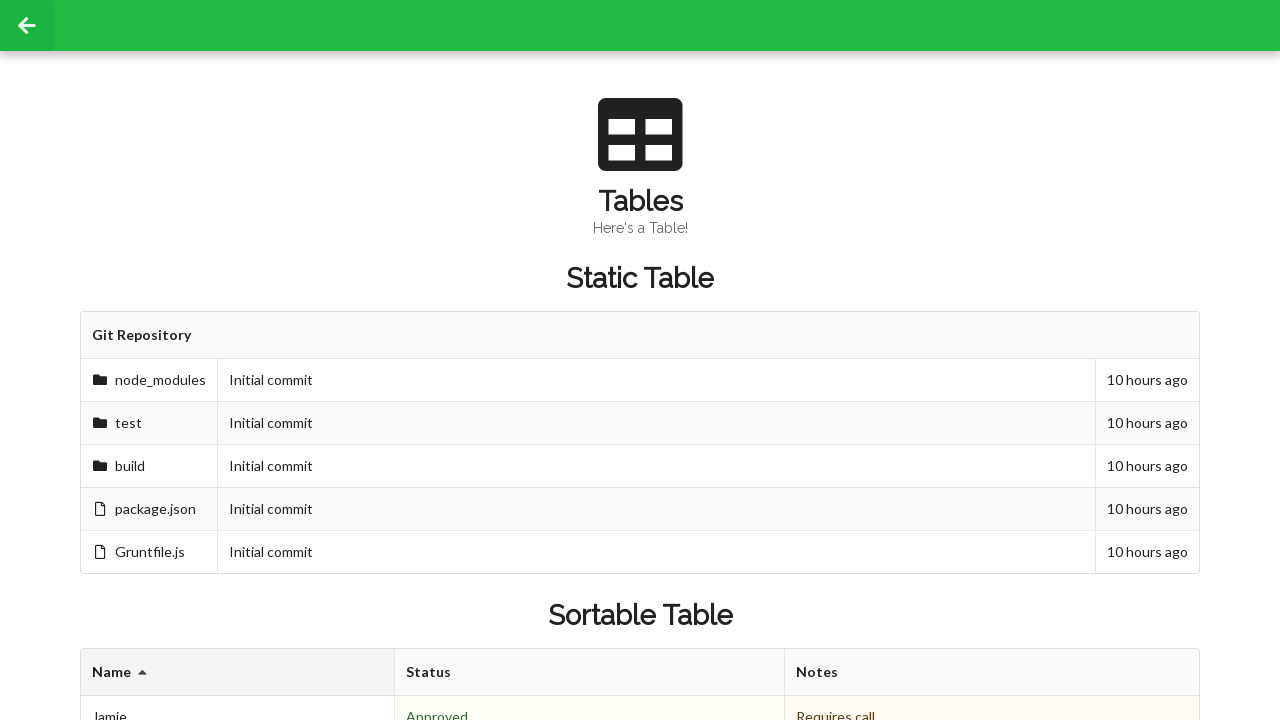

Retrieved cell value from second row, second column after sorting
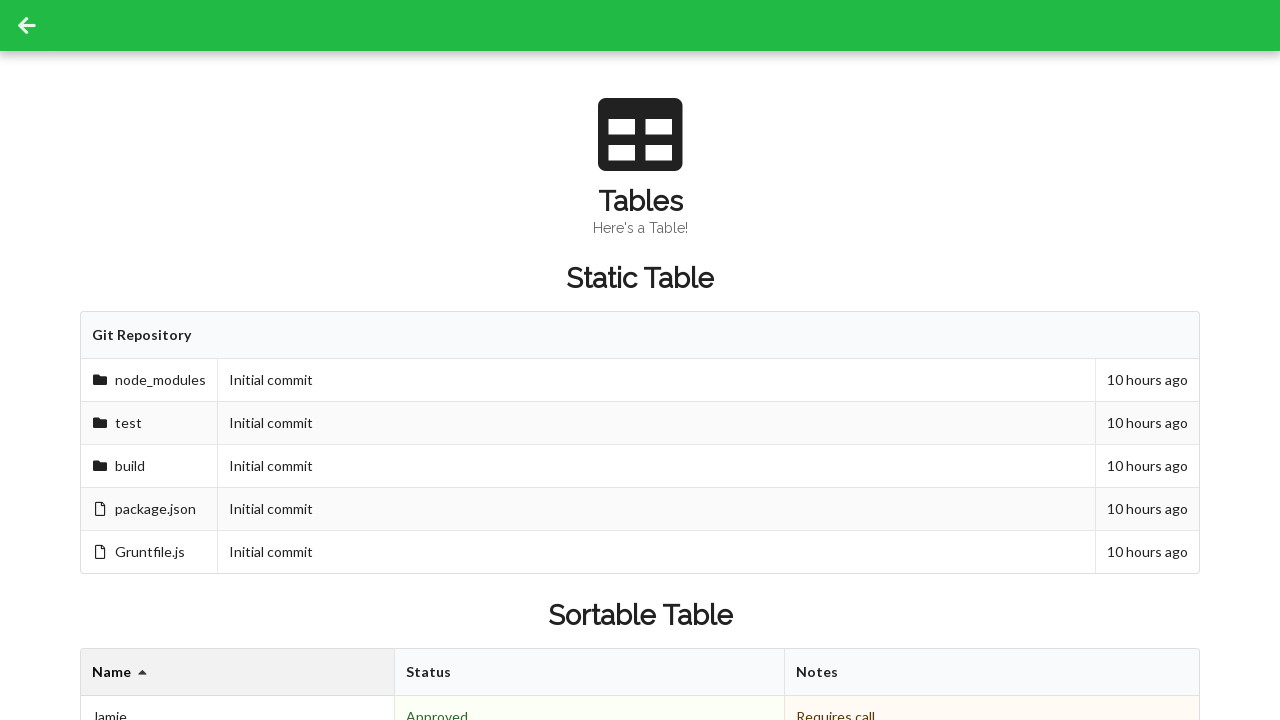

Retrieved all footer cells from sortable table
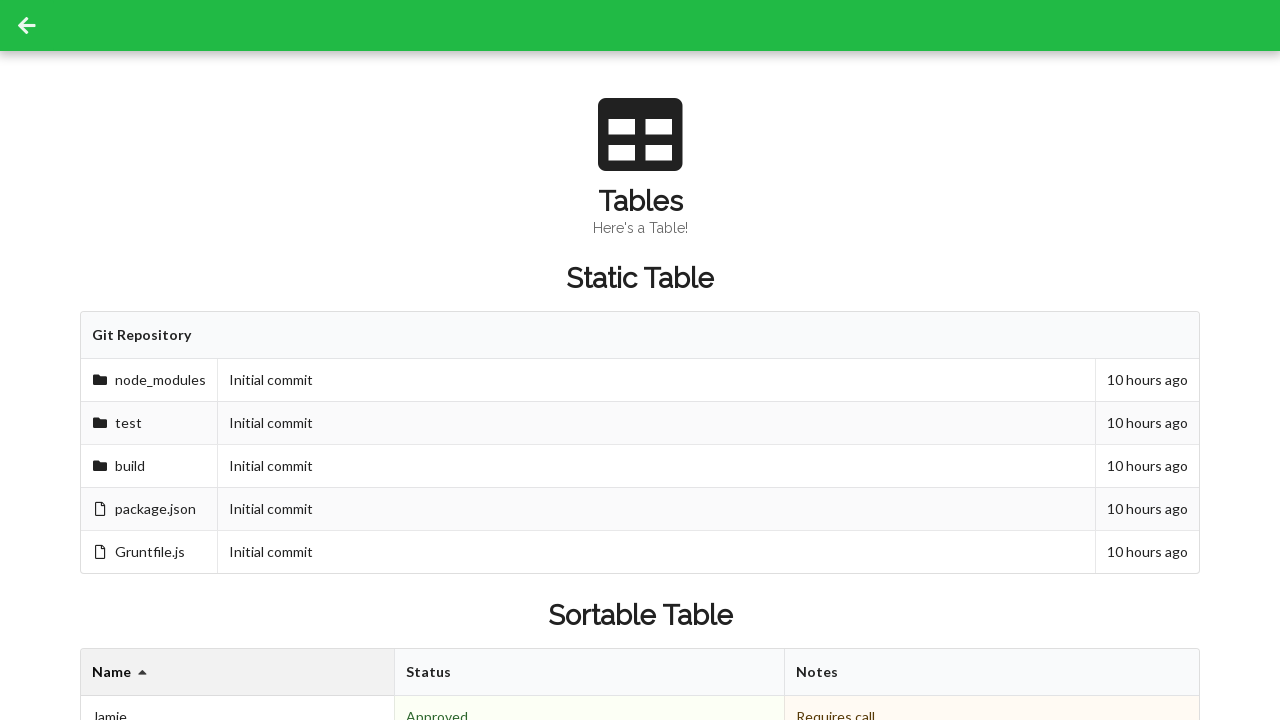

Retrieved footer cell value: 3 People
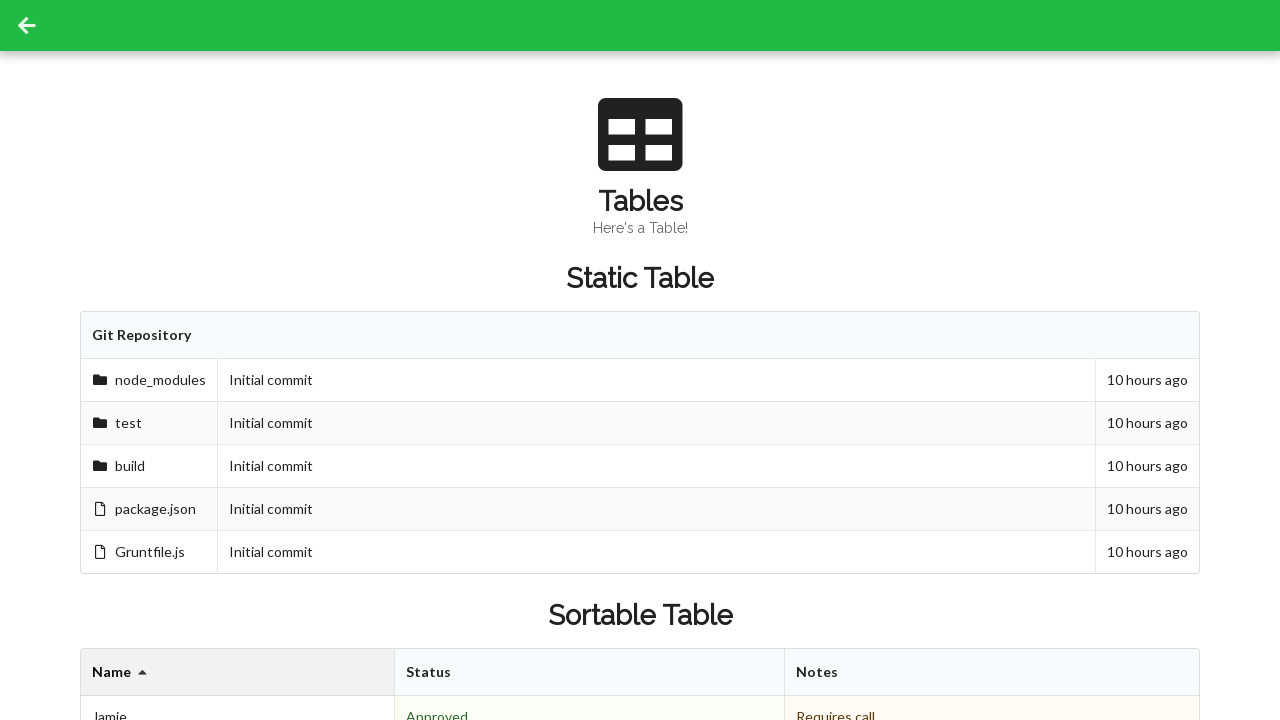

Retrieved footer cell value: 2 Approved
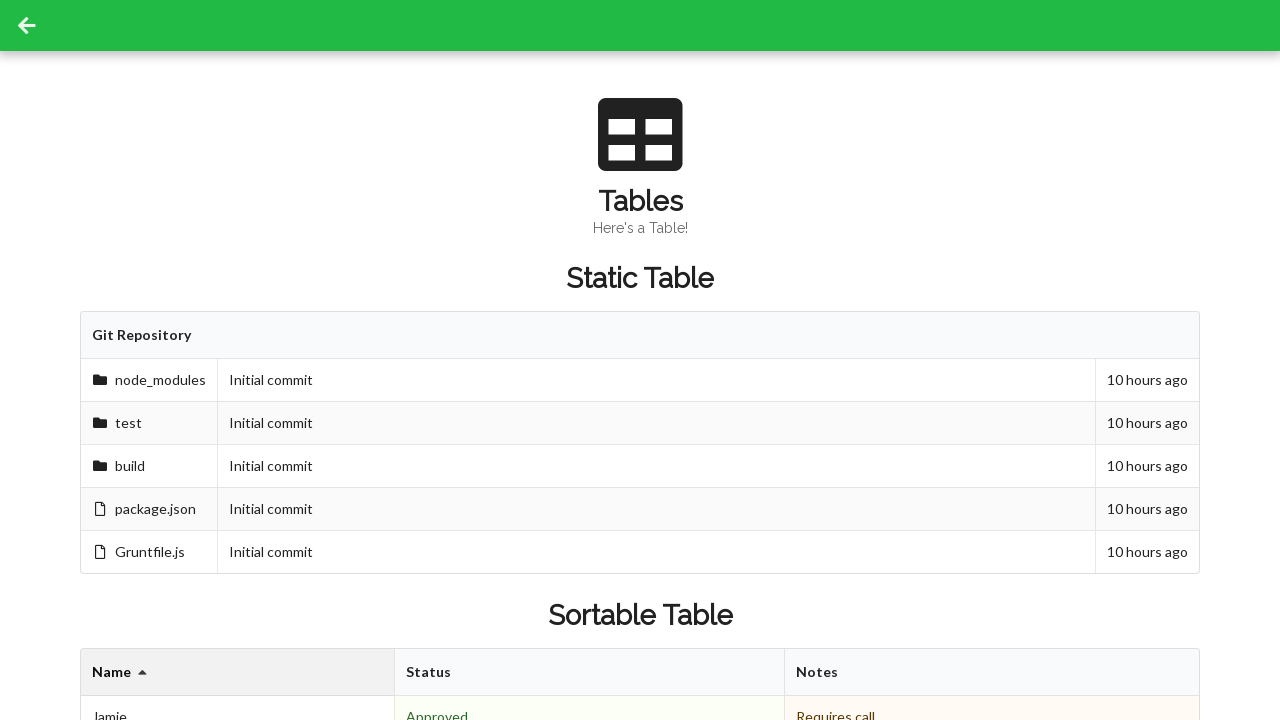

Retrieved footer cell value: 
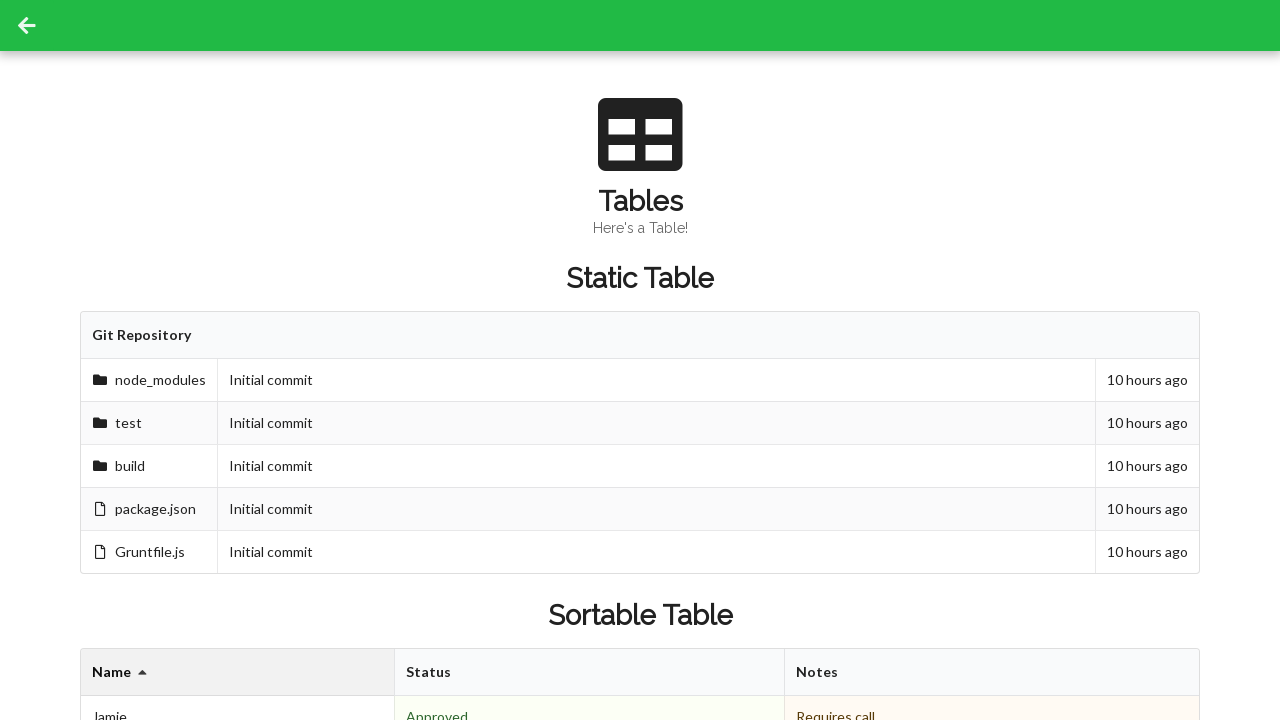

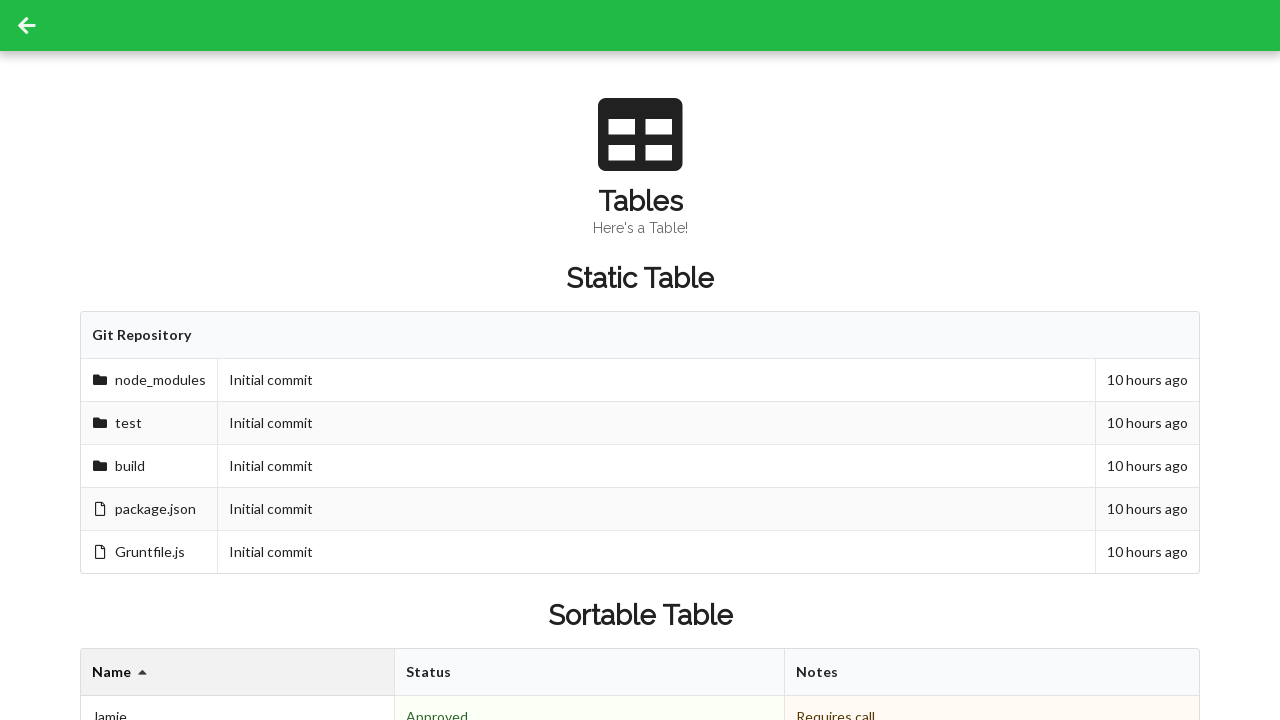